Tests verifying a veterinarian exists in the list by navigating to the vets page and checking the last row contains the expected name.

Starting URL: https://client.sana-commerce.dev/

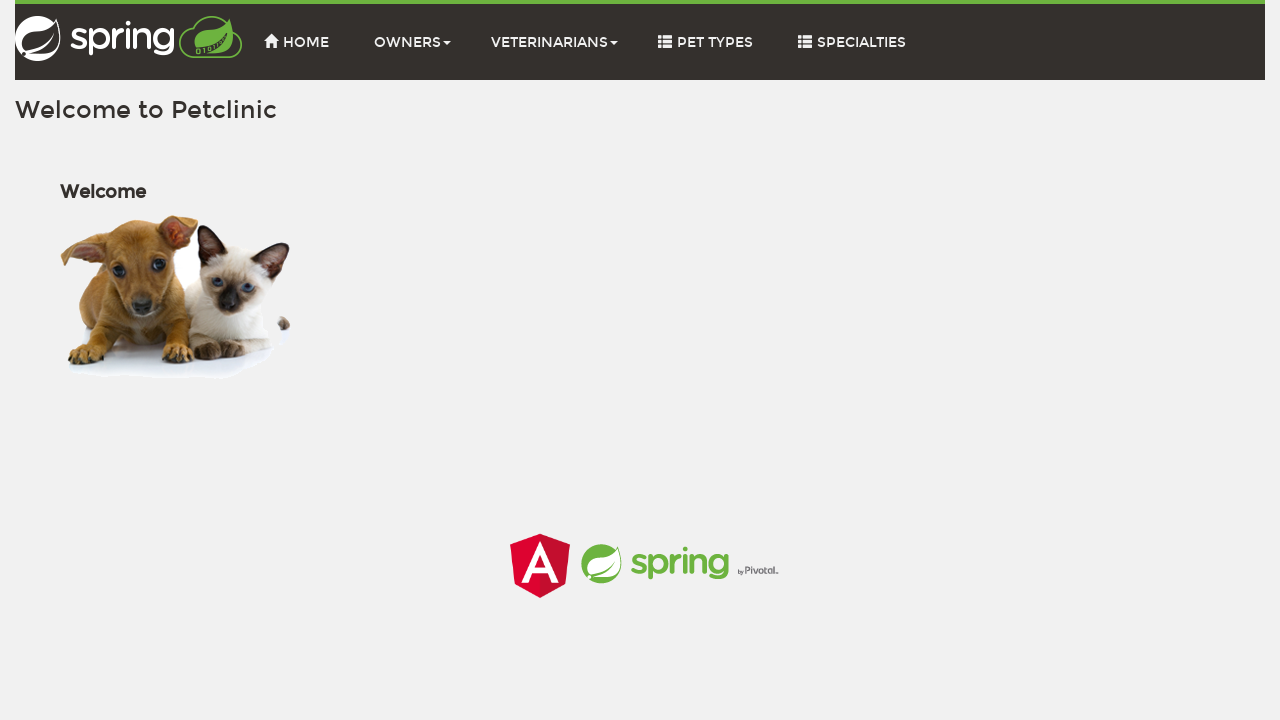

Clicked on vets tab at (554, 42) on .vetsTab
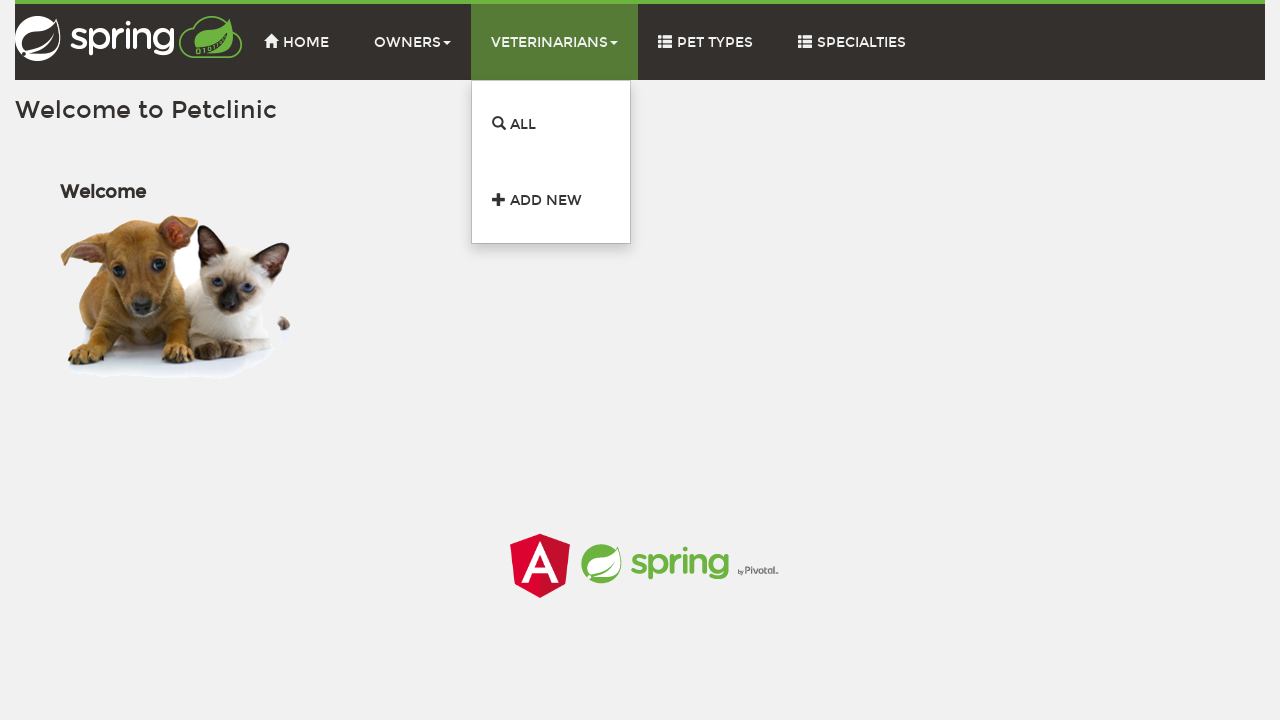

Clicked on vets list link at (551, 124) on a[routerlink="/vets"]
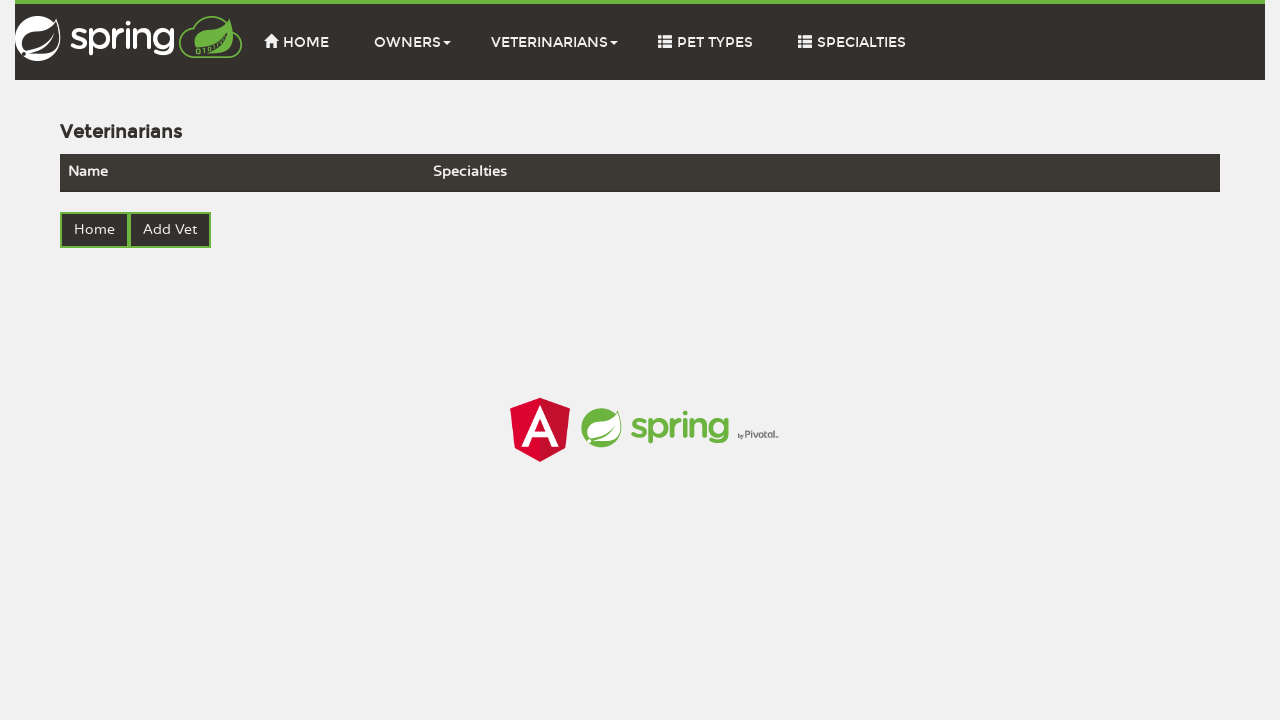

Vets list loaded and last row veterinarian name is visible
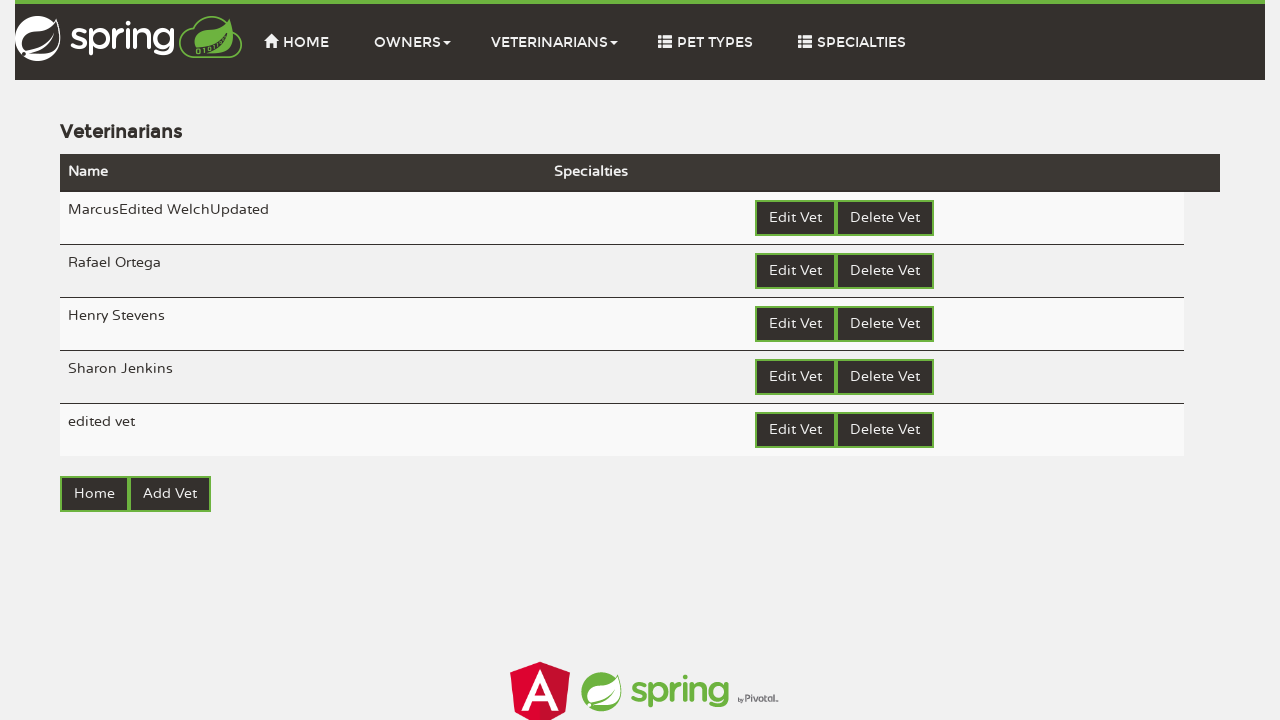

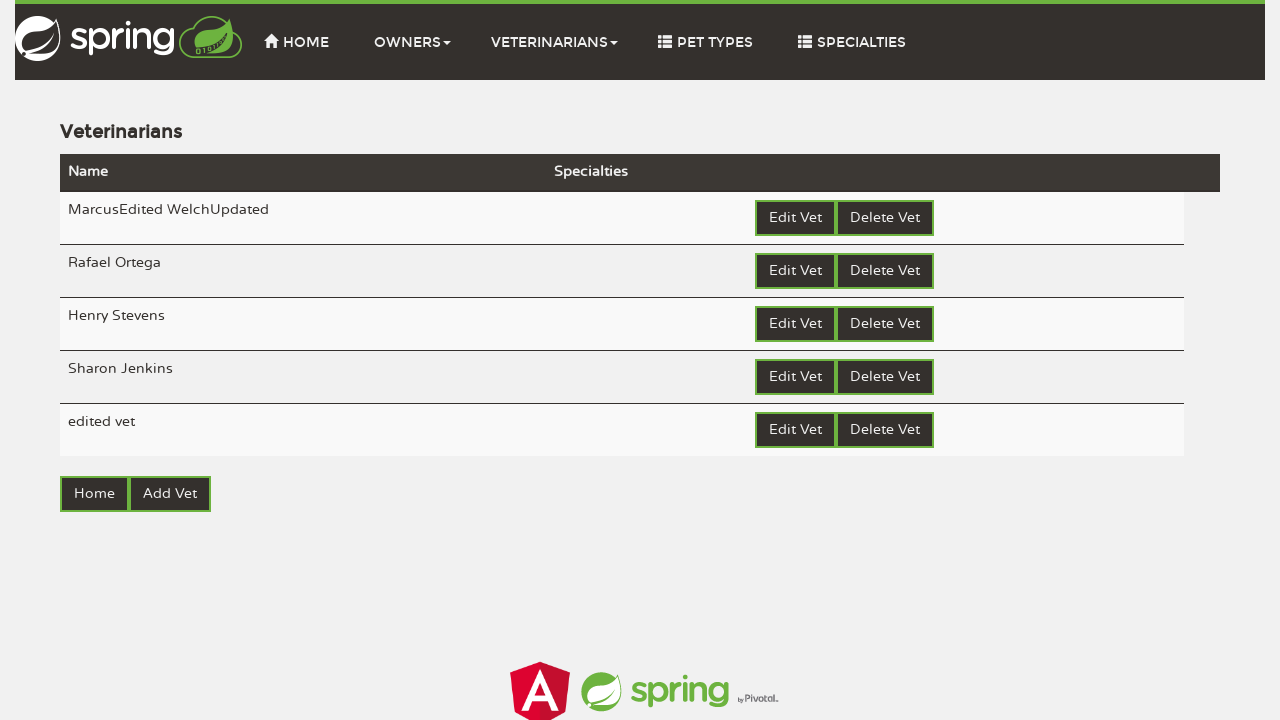